Checks if the "Trip Type" element is visible on the homepage

Starting URL: https://usbair.com/

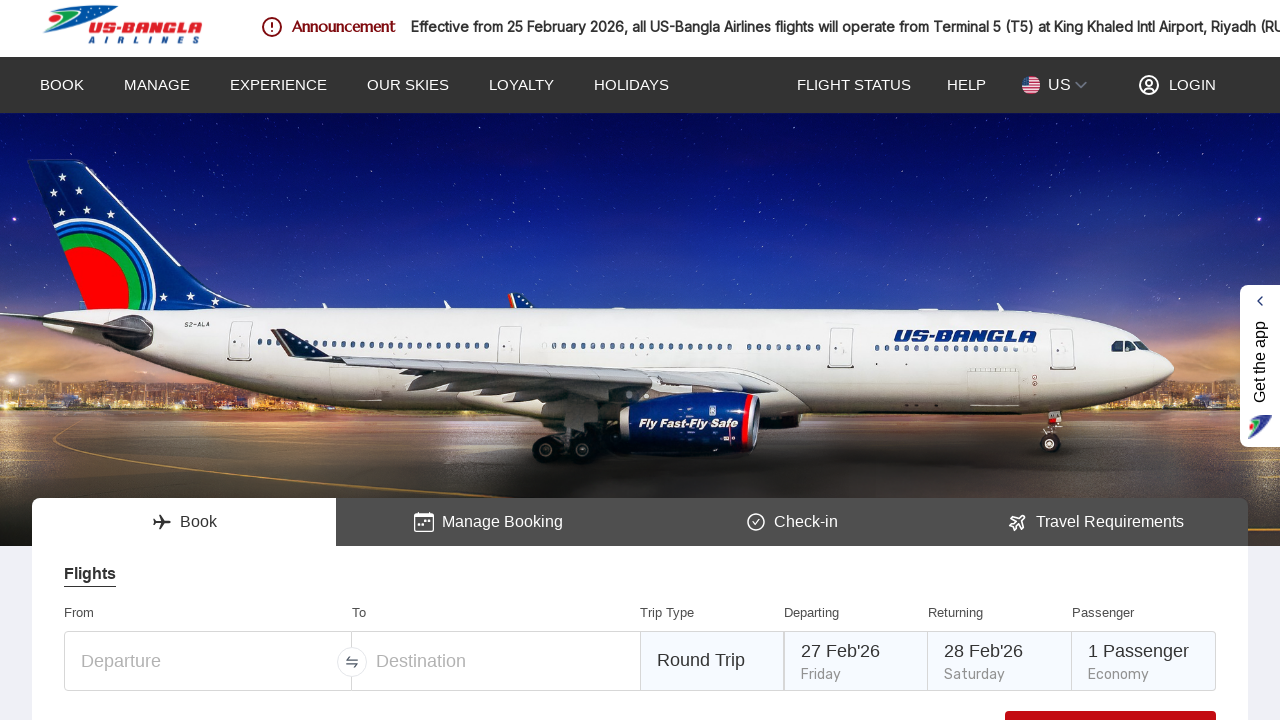

Waited 5 seconds for page to load
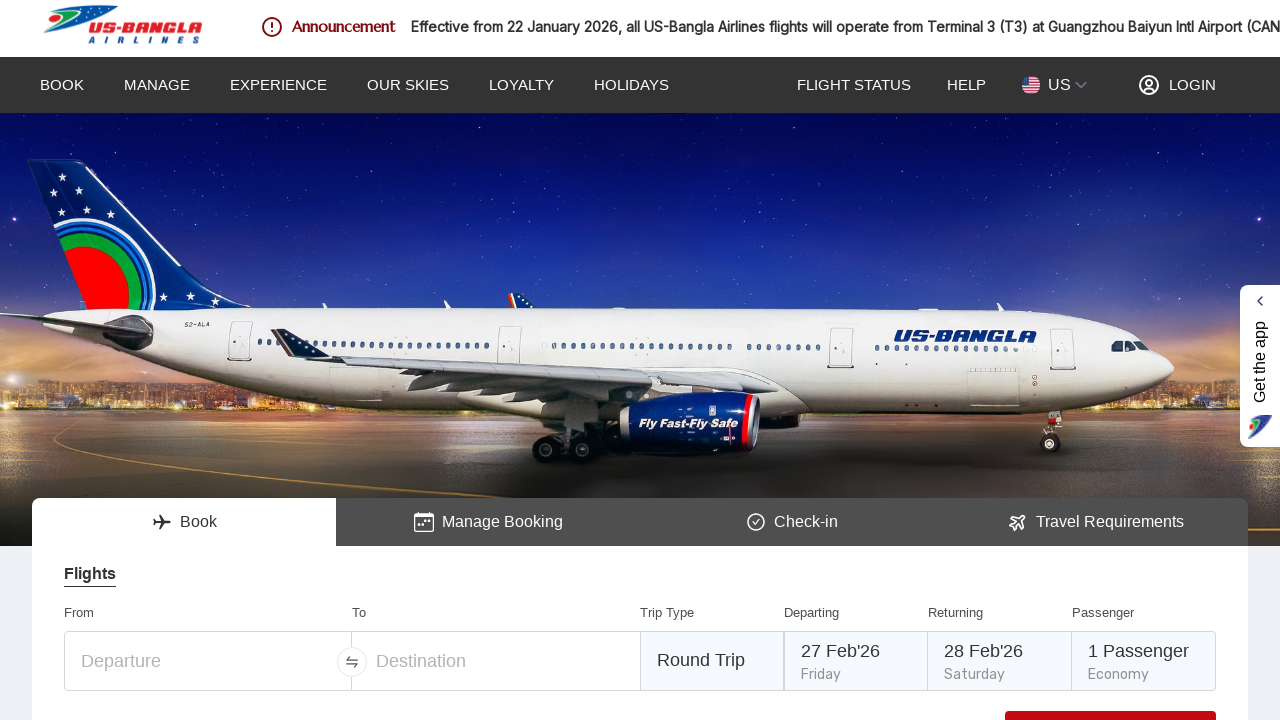

Located Trip Type element on homepage
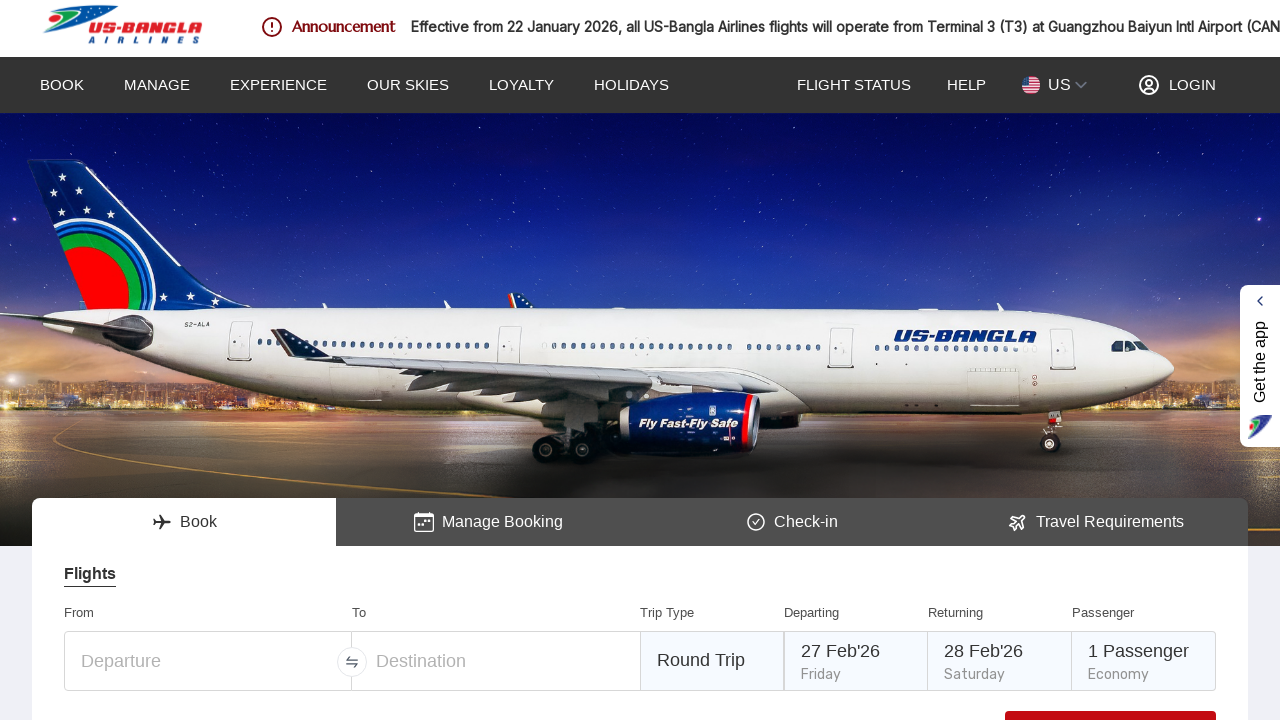

Checked if Trip Type element is visible
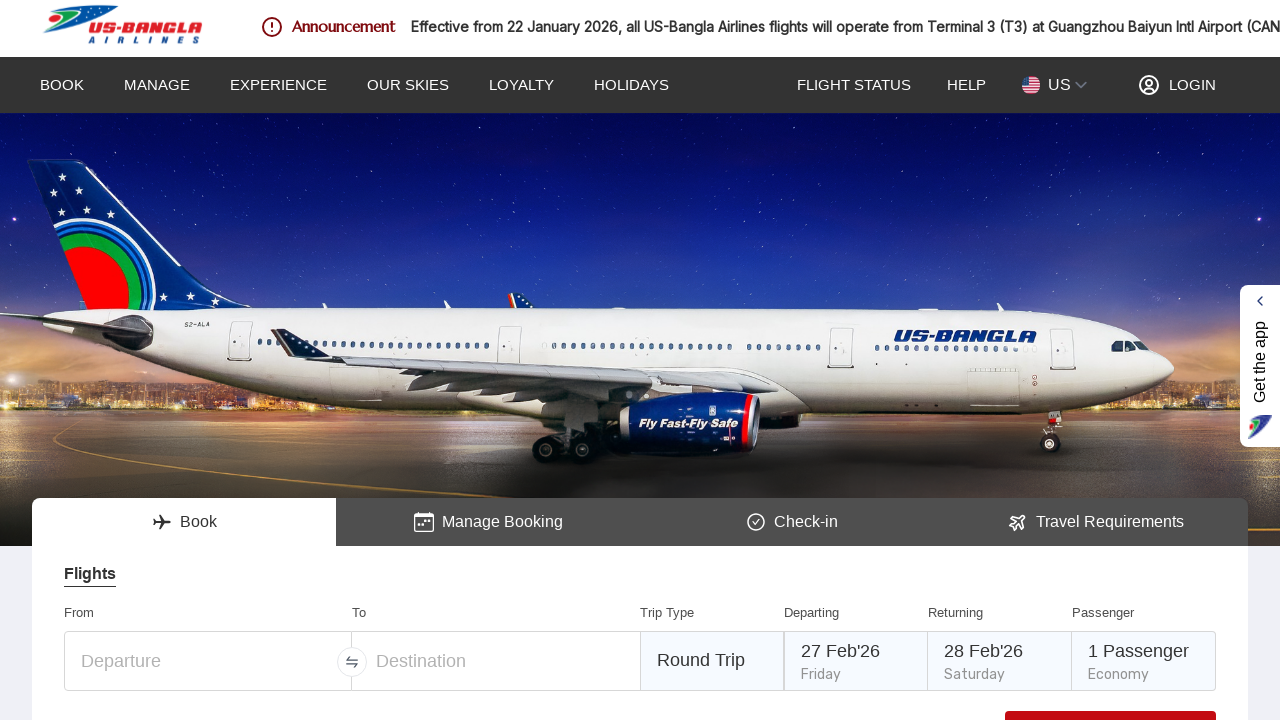

Trip Type element is visible on the homepage
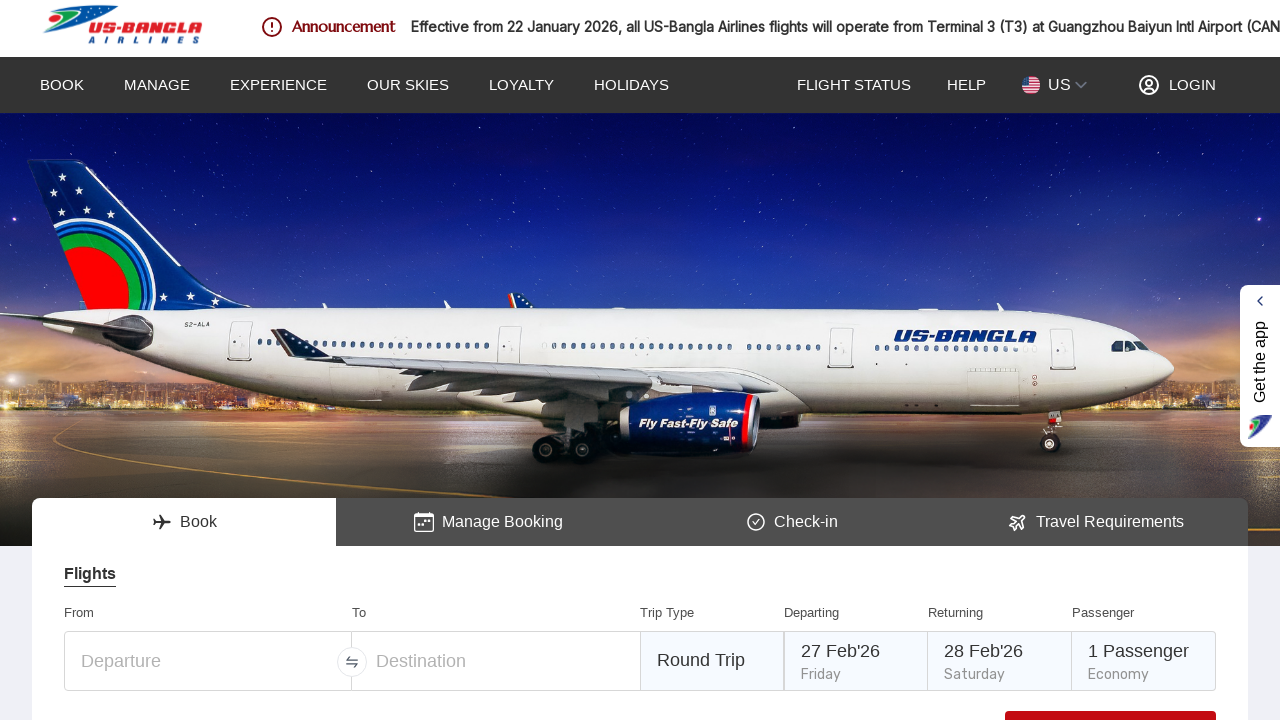

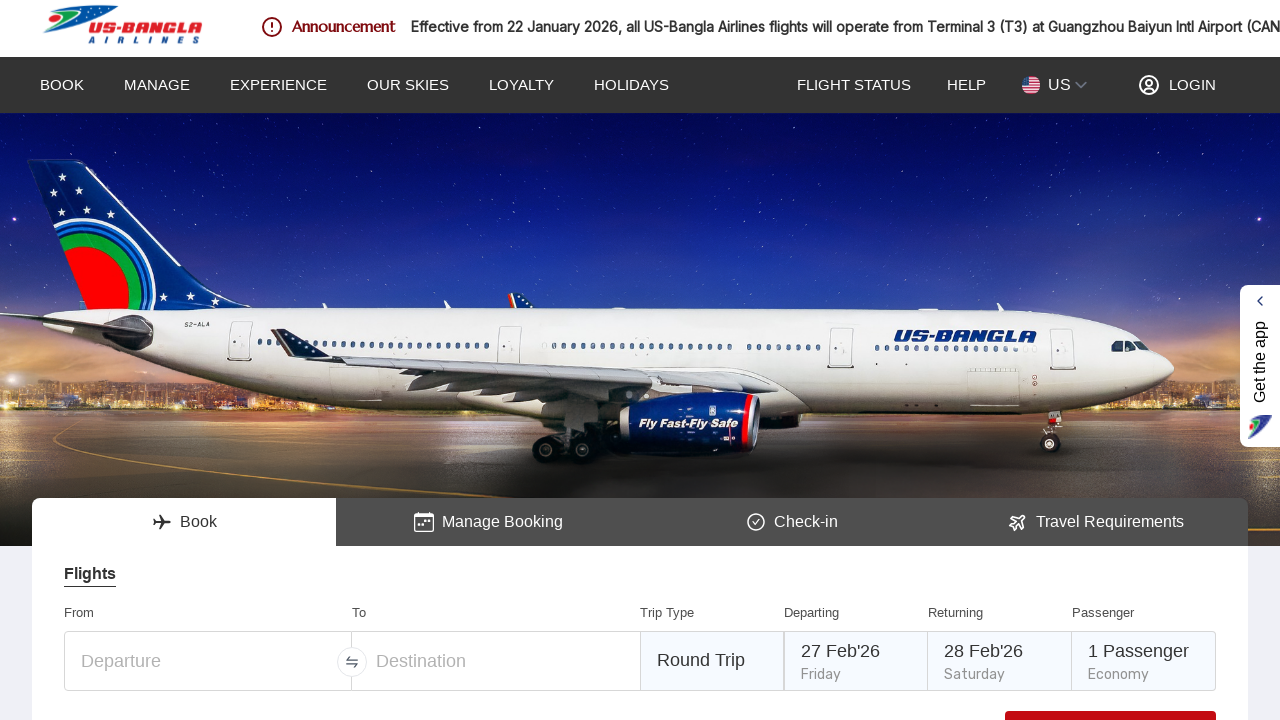